Tests that the Clear completed button displays correct text when items are completed

Starting URL: https://demo.playwright.dev/todomvc

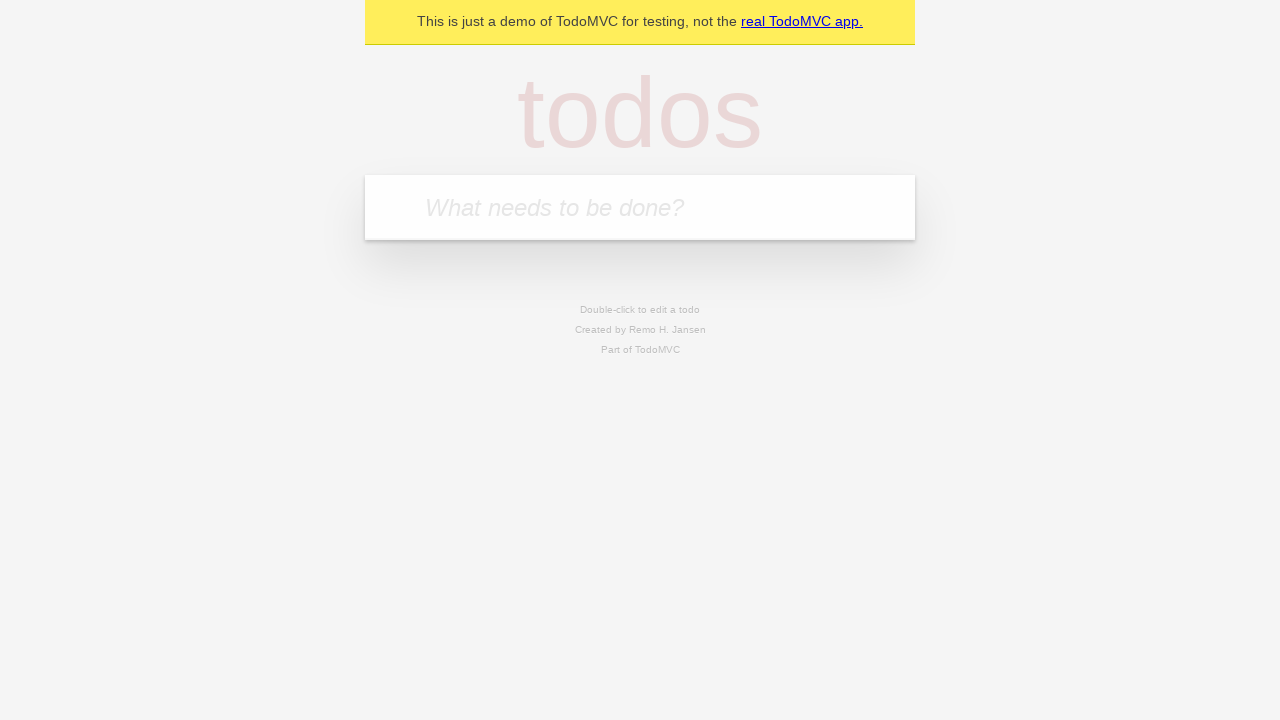

Located the 'What needs to be done?' input field
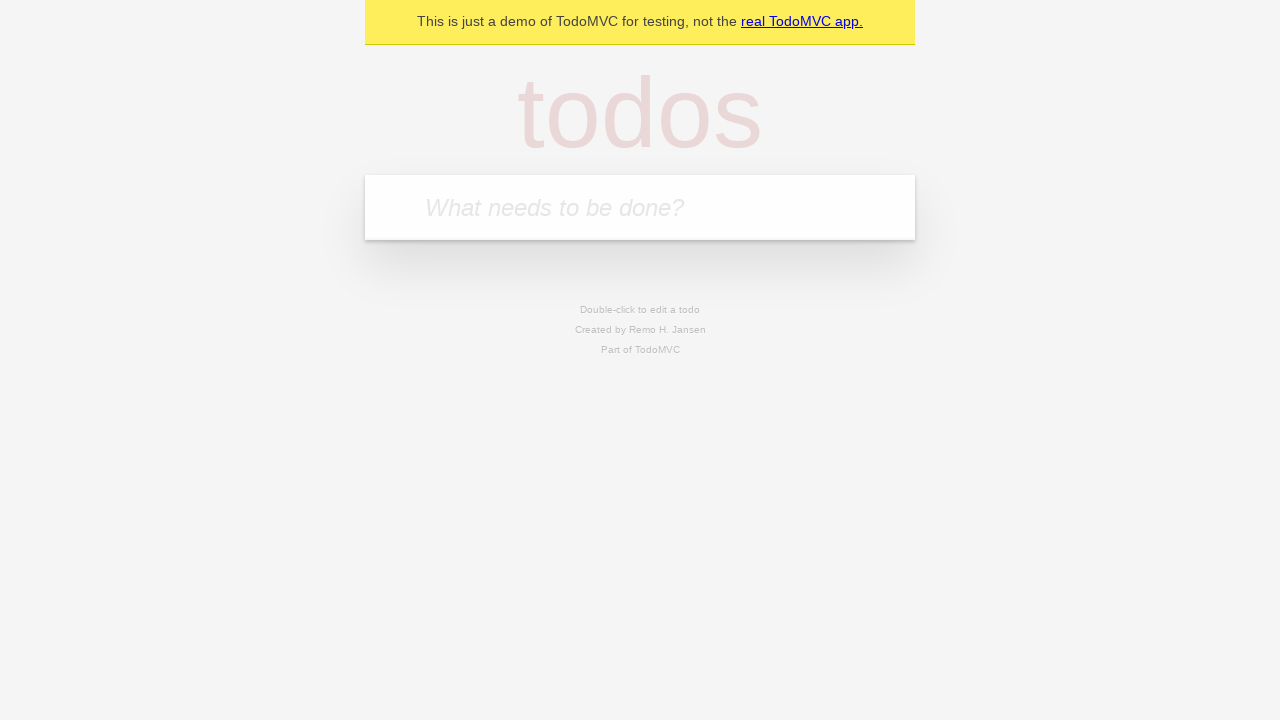

Filled new todo input with 'buy some cheese' on internal:attr=[placeholder="What needs to be done?"i]
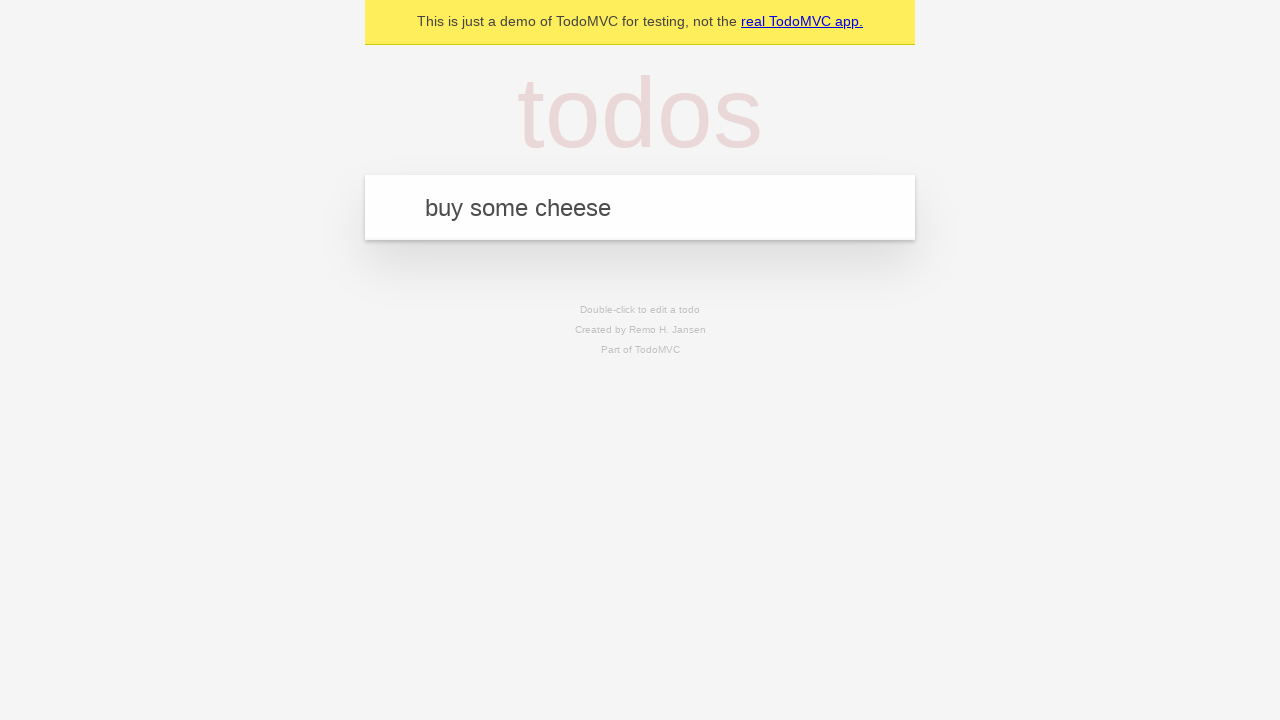

Pressed Enter to create todo 'buy some cheese' on internal:attr=[placeholder="What needs to be done?"i]
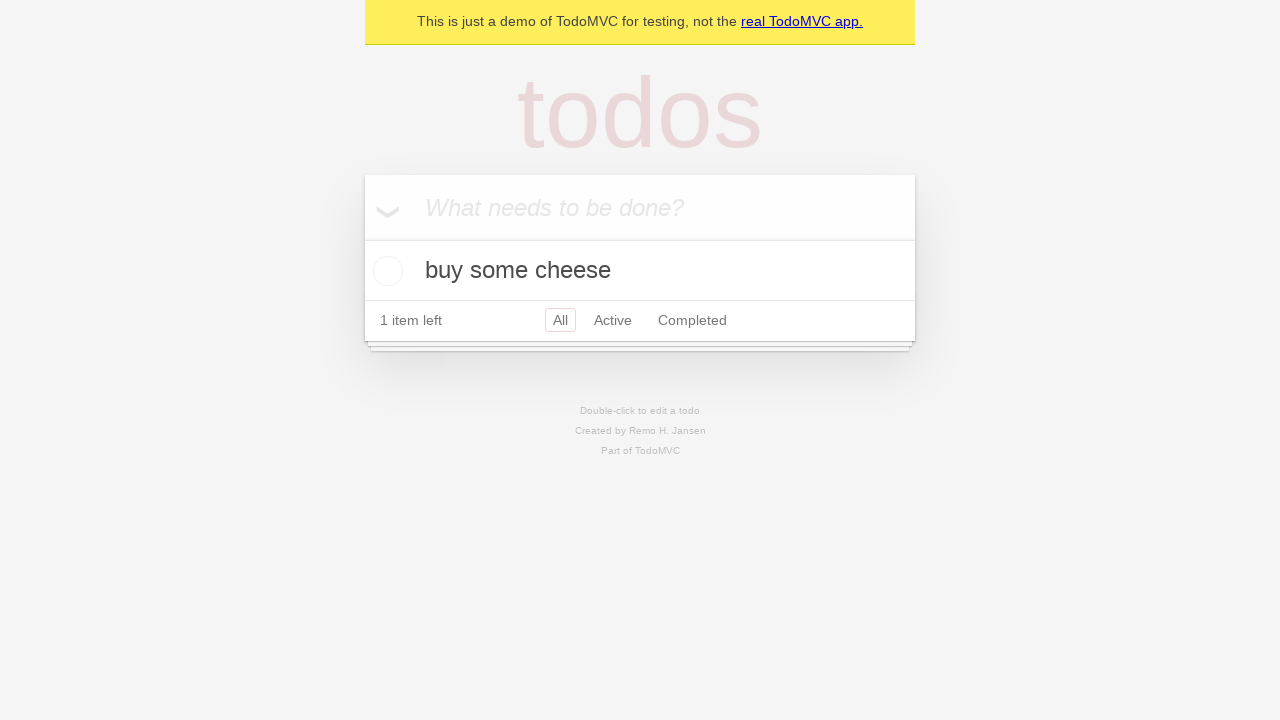

Filled new todo input with 'feed the cat' on internal:attr=[placeholder="What needs to be done?"i]
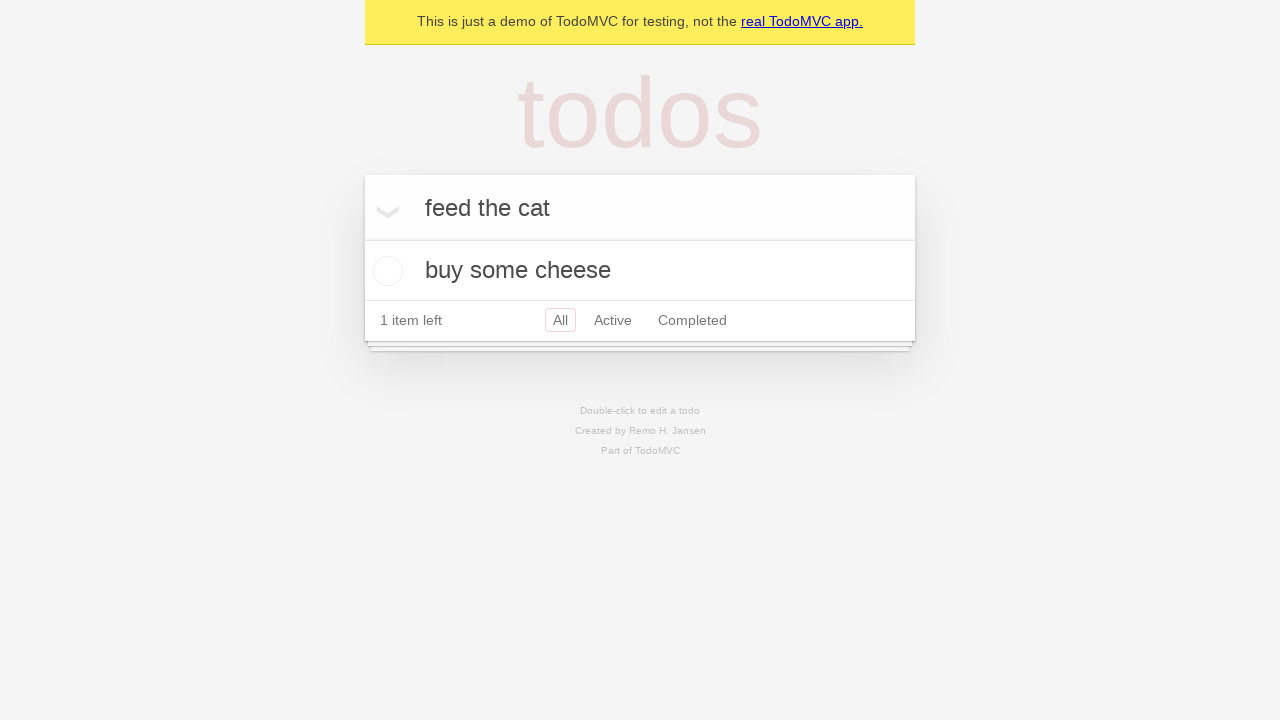

Pressed Enter to create todo 'feed the cat' on internal:attr=[placeholder="What needs to be done?"i]
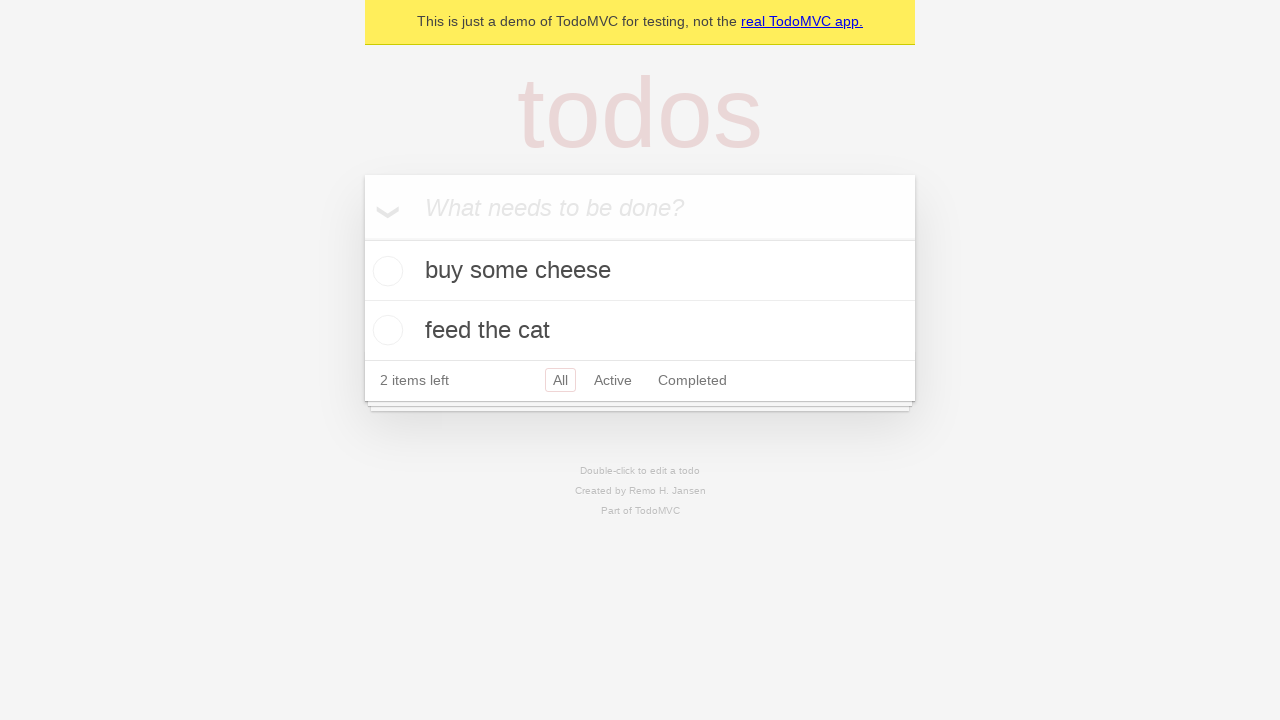

Filled new todo input with 'book a doctors appointment' on internal:attr=[placeholder="What needs to be done?"i]
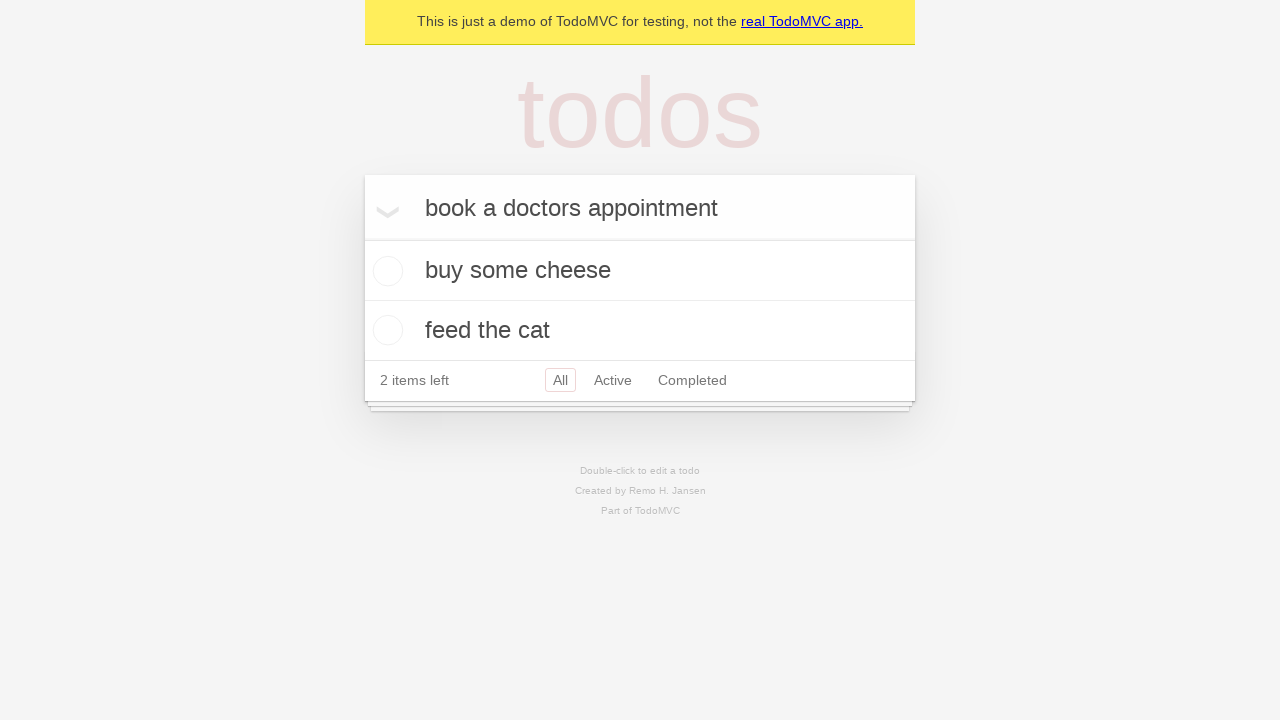

Pressed Enter to create todo 'book a doctors appointment' on internal:attr=[placeholder="What needs to be done?"i]
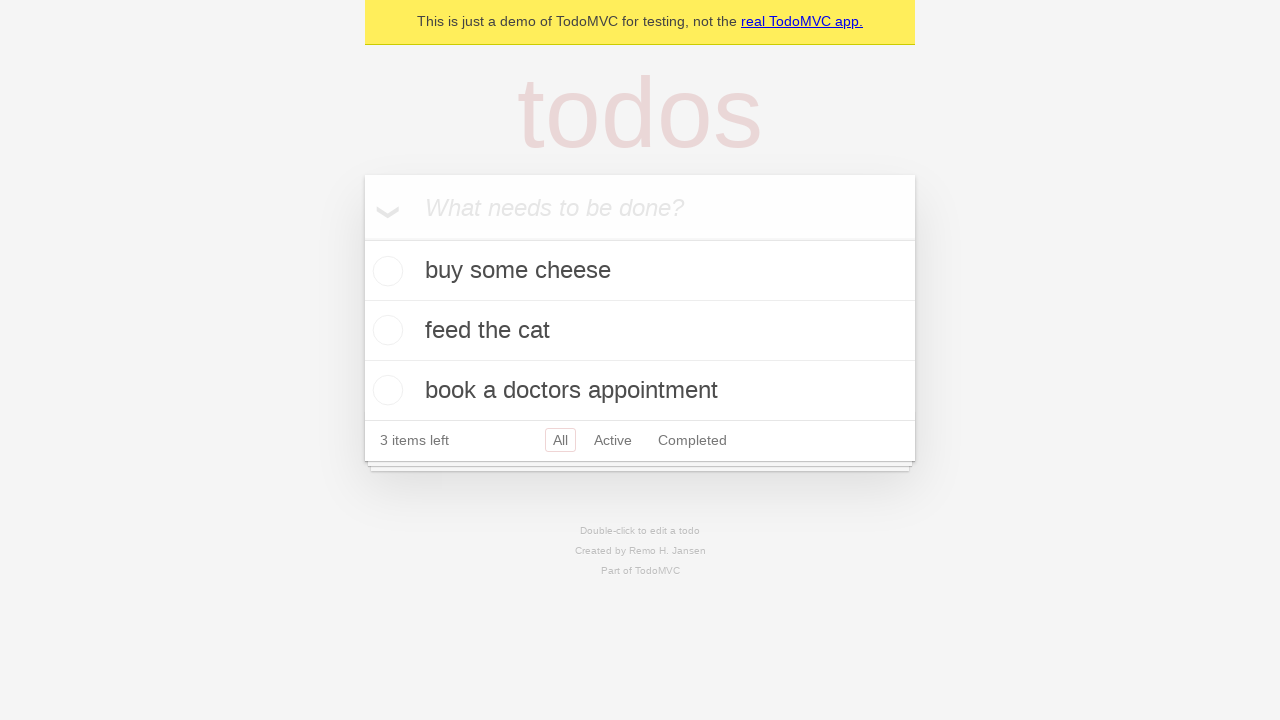

Checked the first todo to mark it as completed at (385, 271) on .todo-list li .toggle >> nth=0
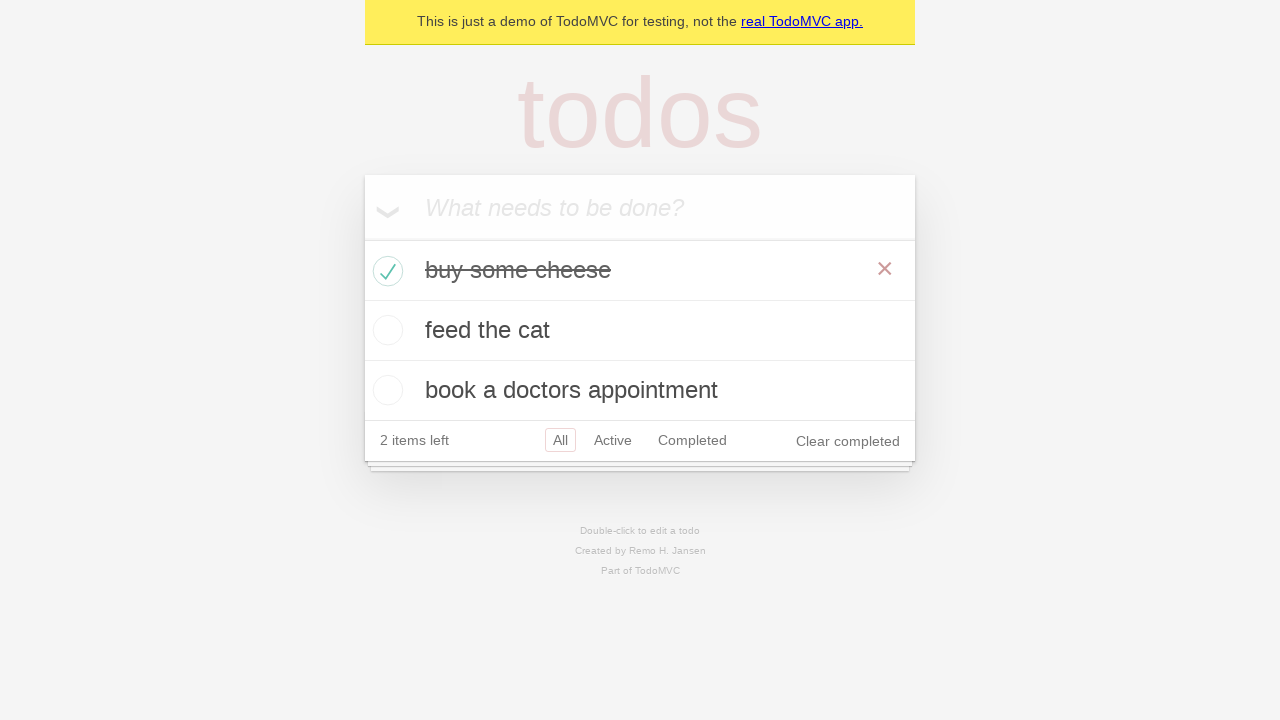

Clear completed button is now visible
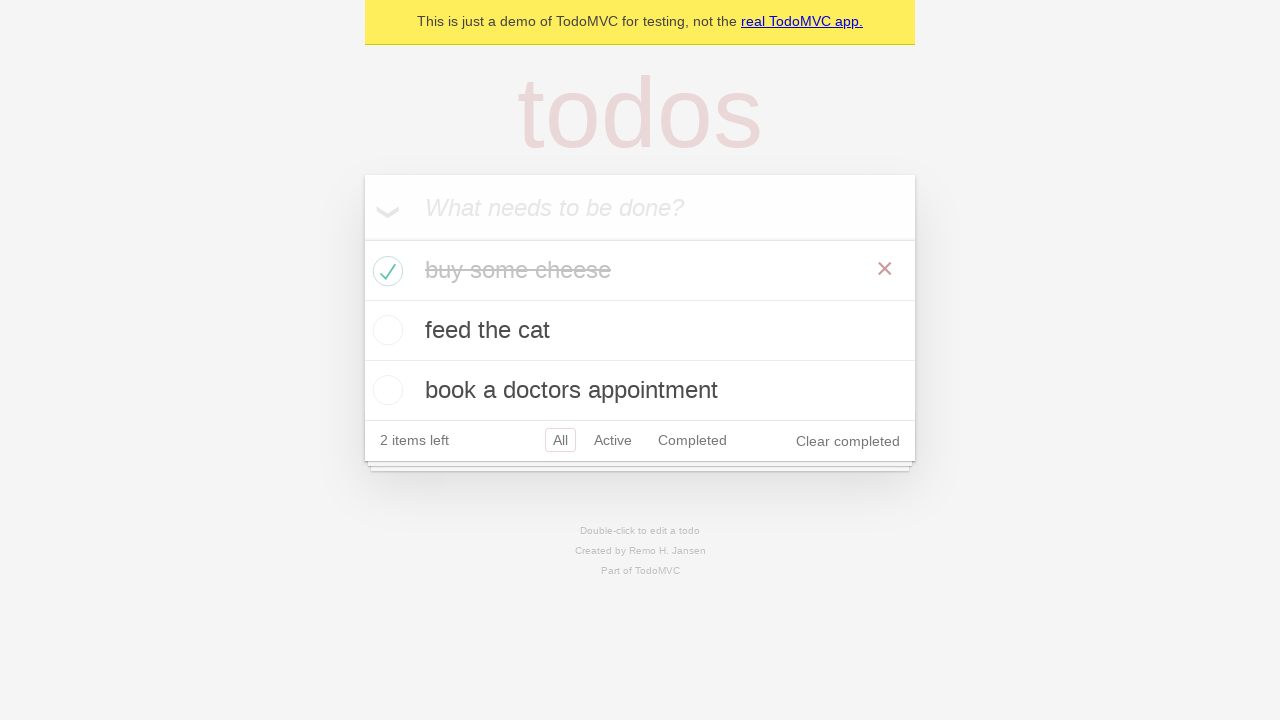

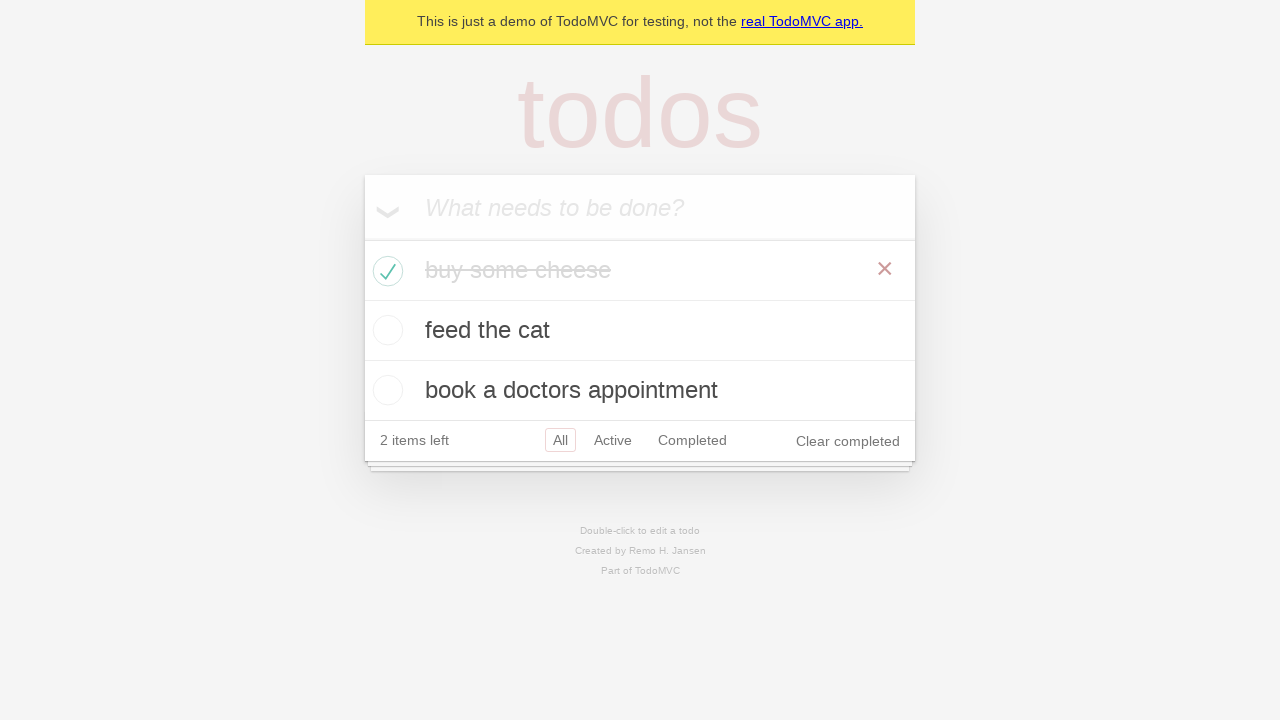